Navigates to the iGym website and verifies that the page loads correctly by checking the URL

Starting URL: https://igym.hu/

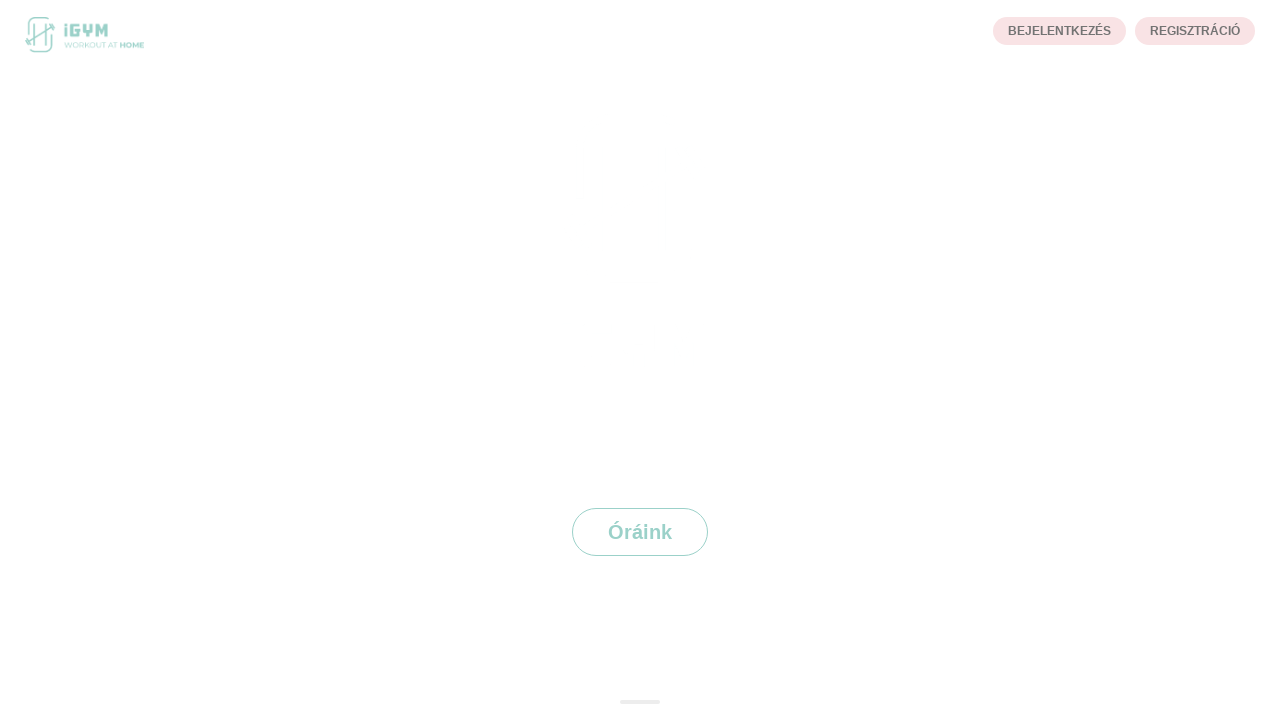

Navigated to iGym website at https://igym.hu/
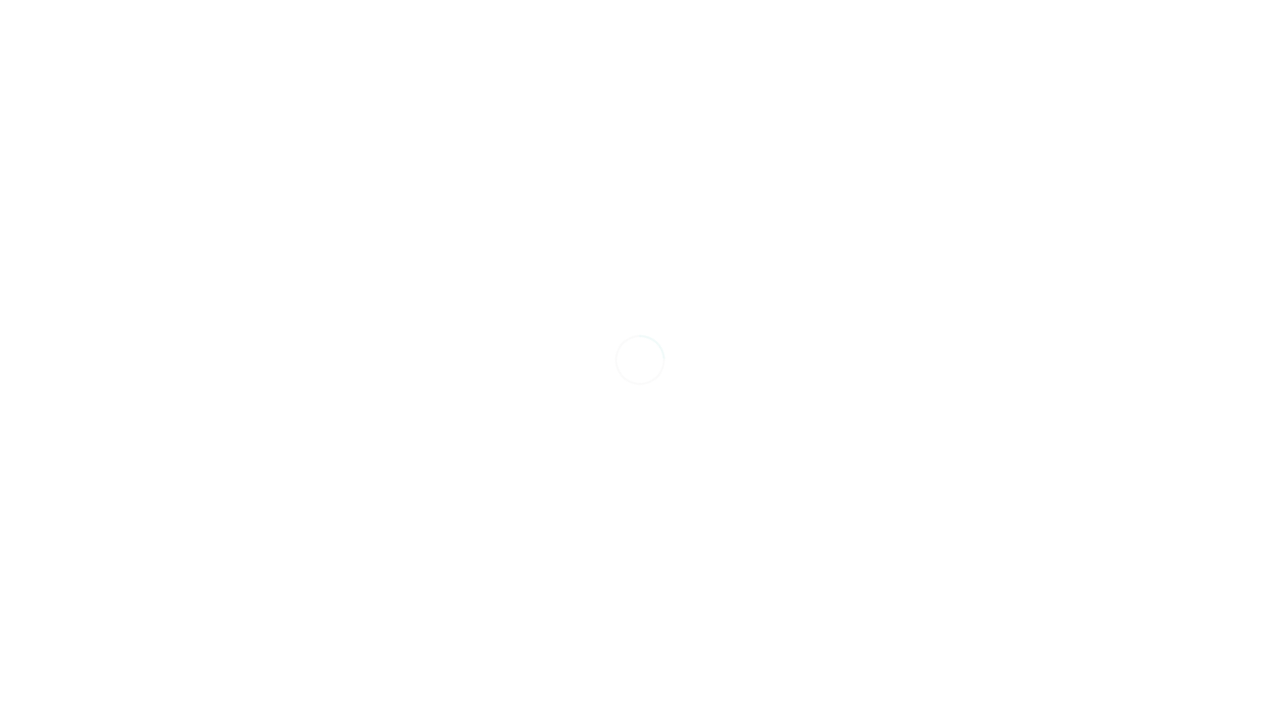

Waited for page to load completely
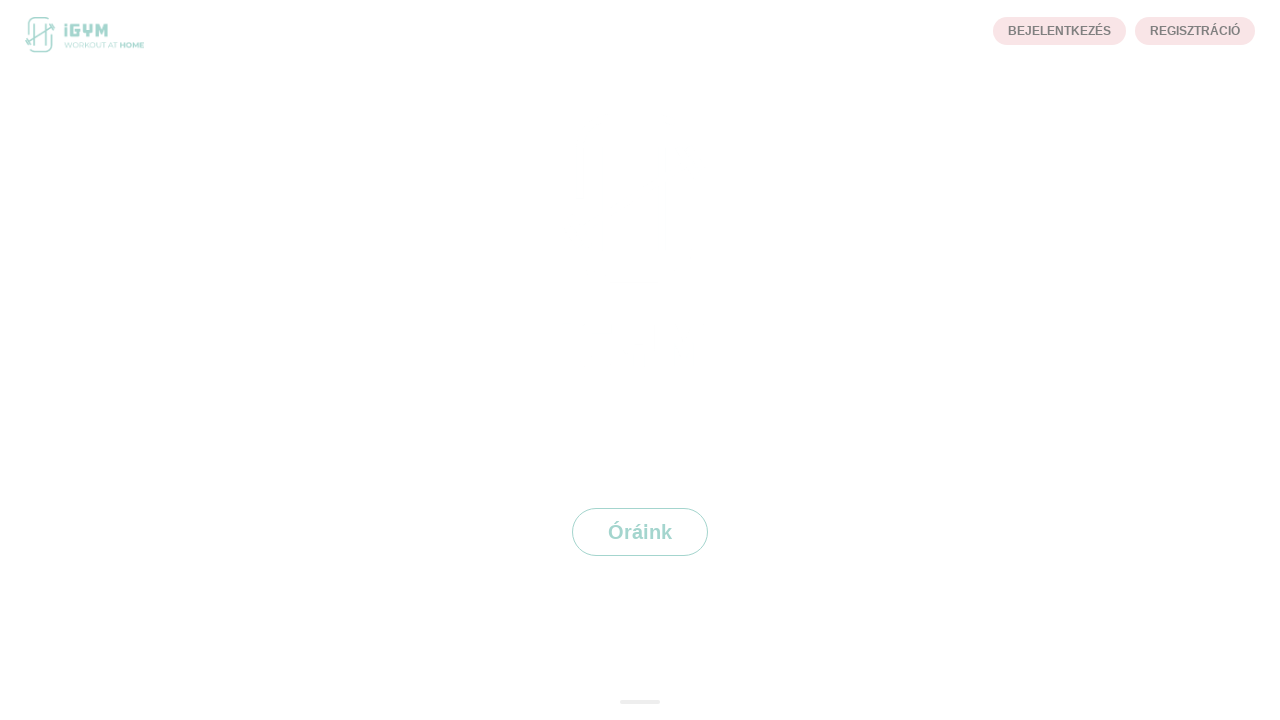

Verified that current URL matches expected URL https://igym.hu/
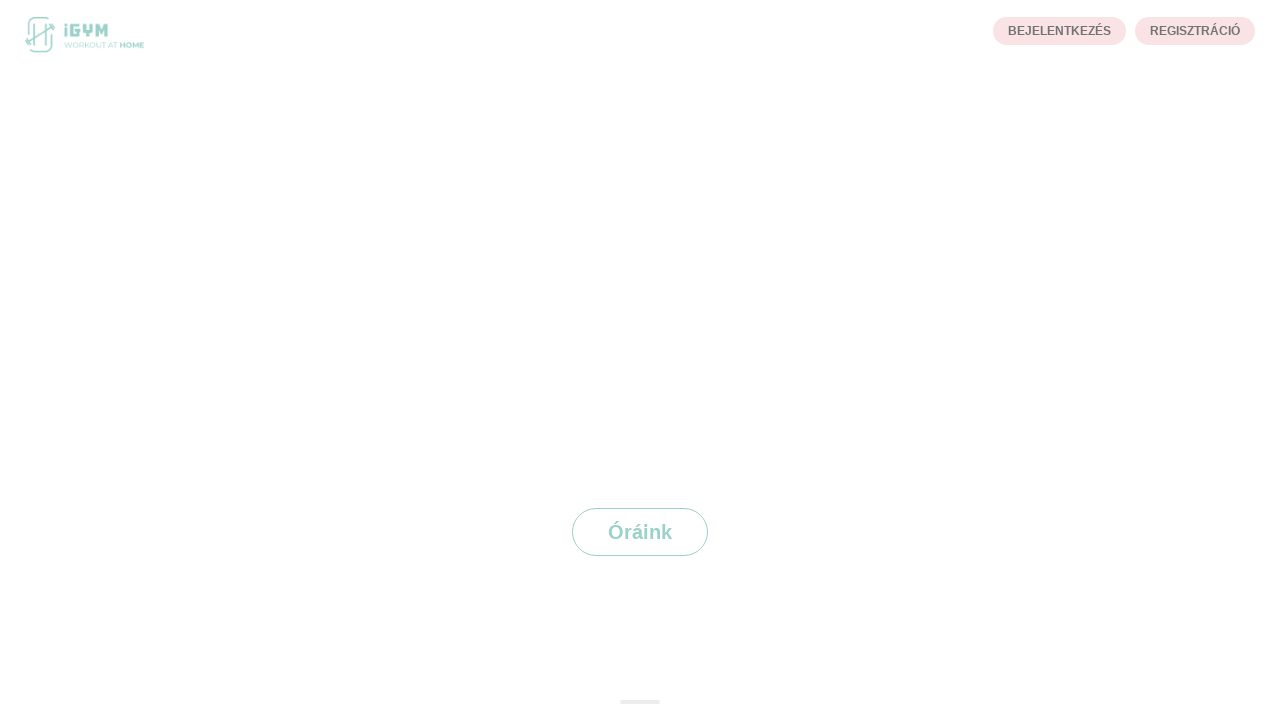

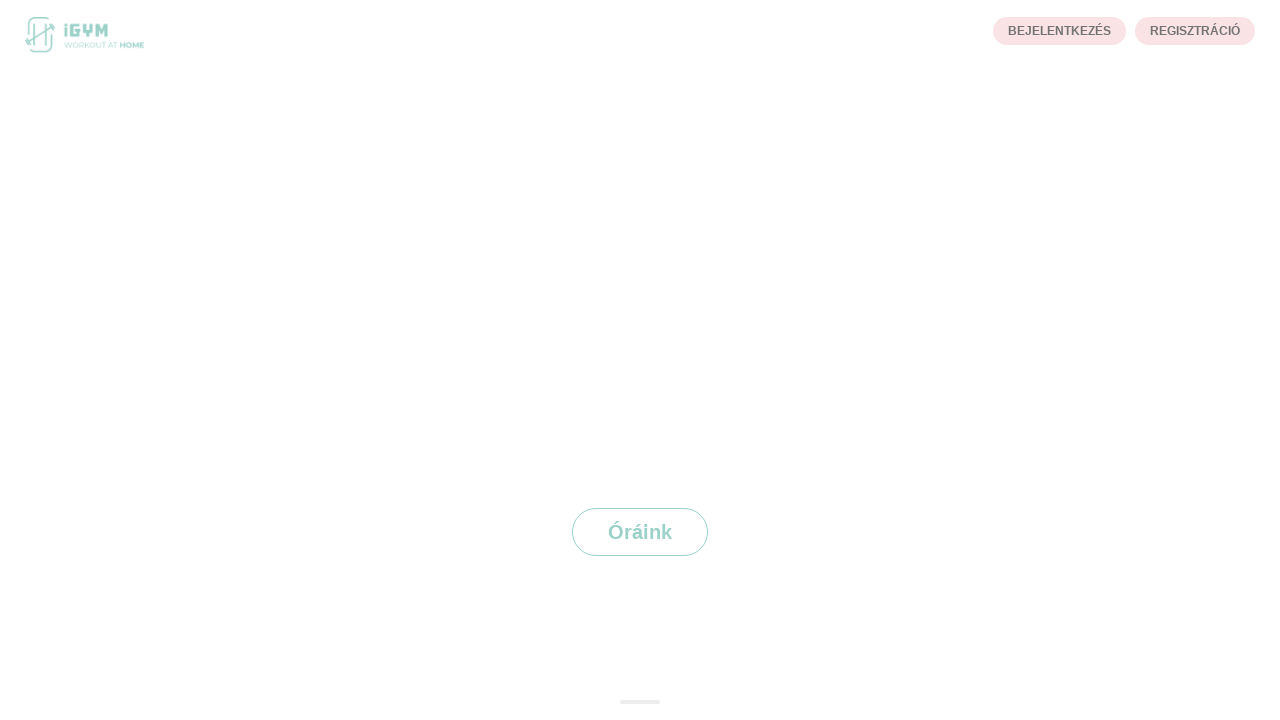